Verifies privacy notice link handling for Switzerland locale by navigating to the Mozilla VPN page and clicking the privacy link in the footer

Starting URL: https://www.mozilla.org/de/products/vpn/?geo=ch

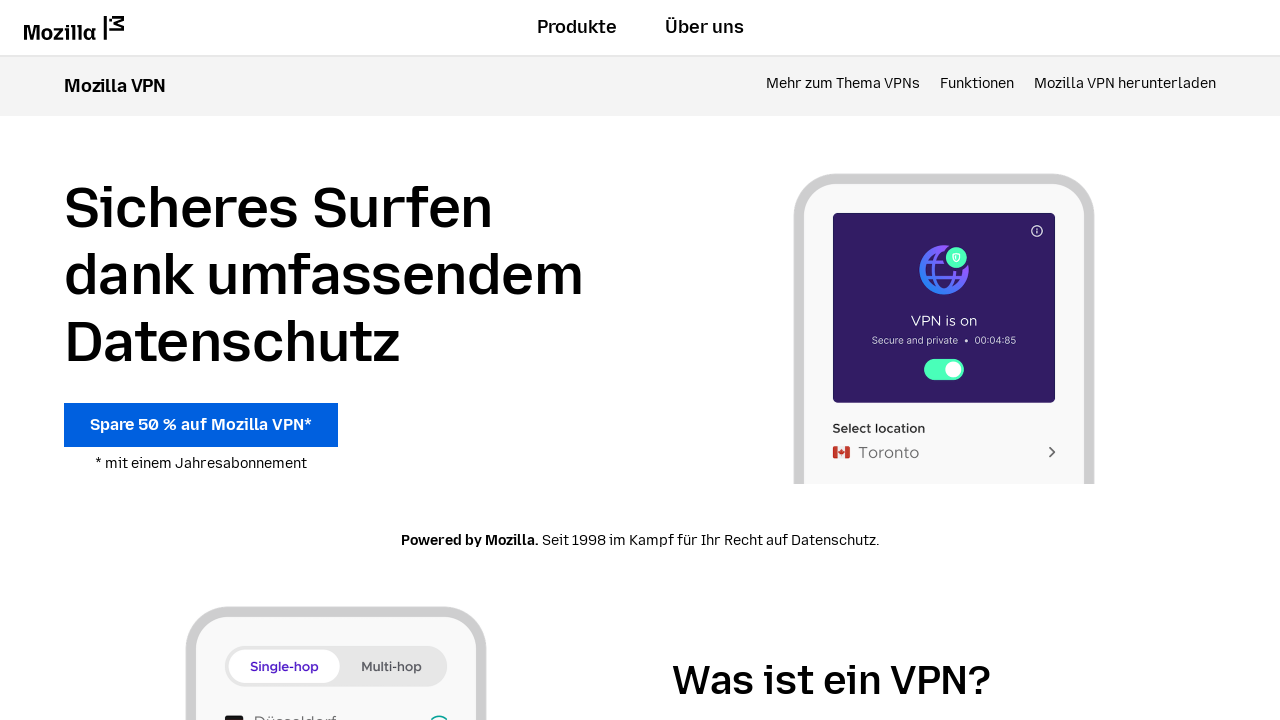

Waited for page to fully load (networkidle state)
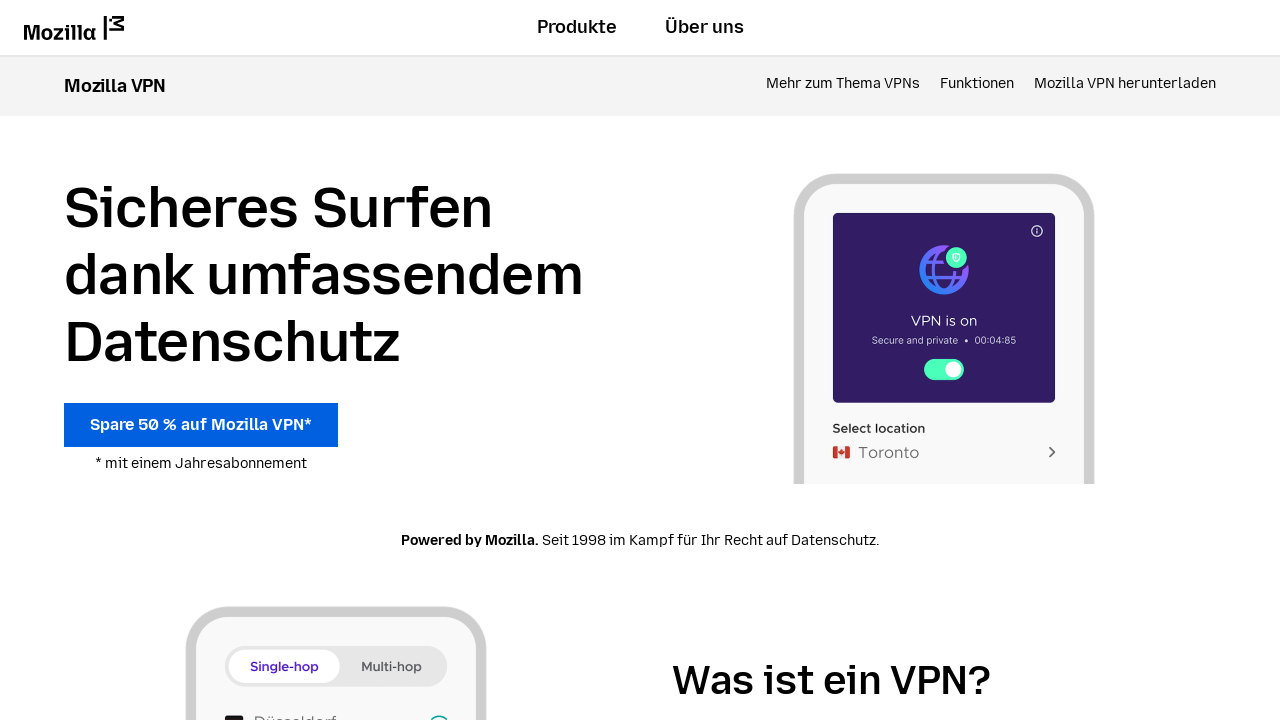

Clicked privacy notice link in footer at (640, 360) on .vpn-footer-list > li:nth-child(1) > a:nth-child(1)
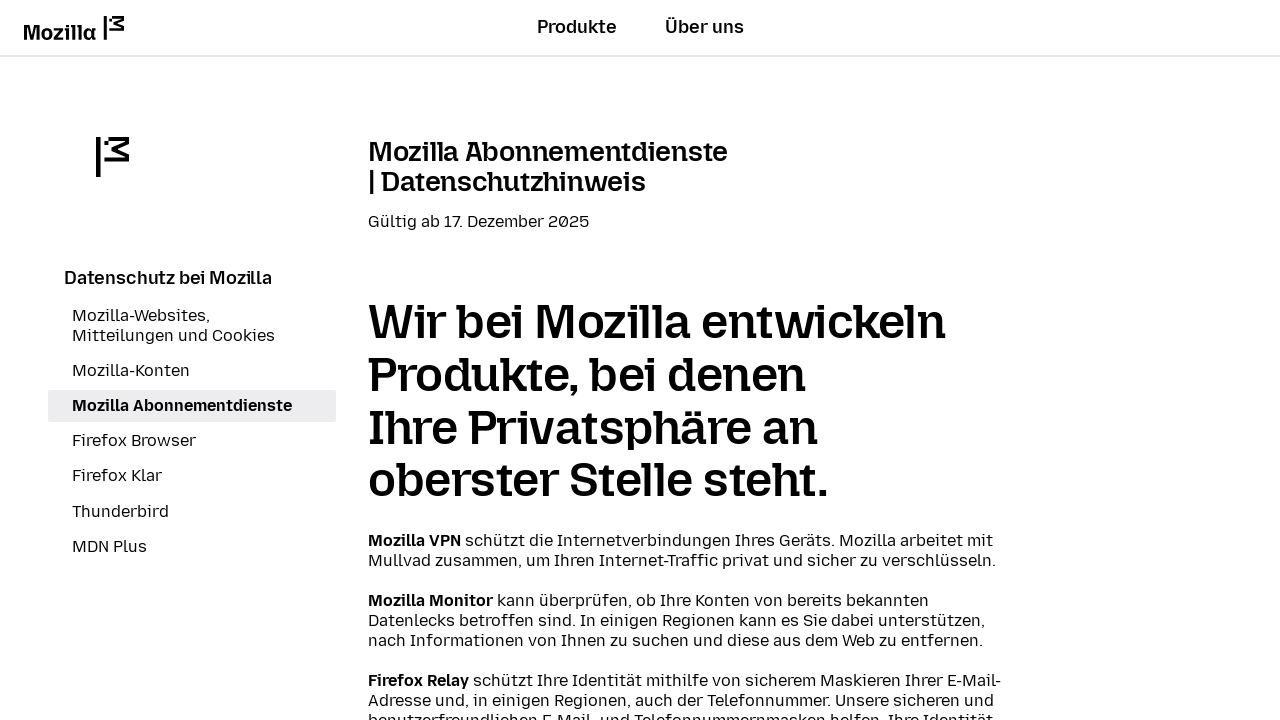

Waited for privacy notice page to load (networkidle state)
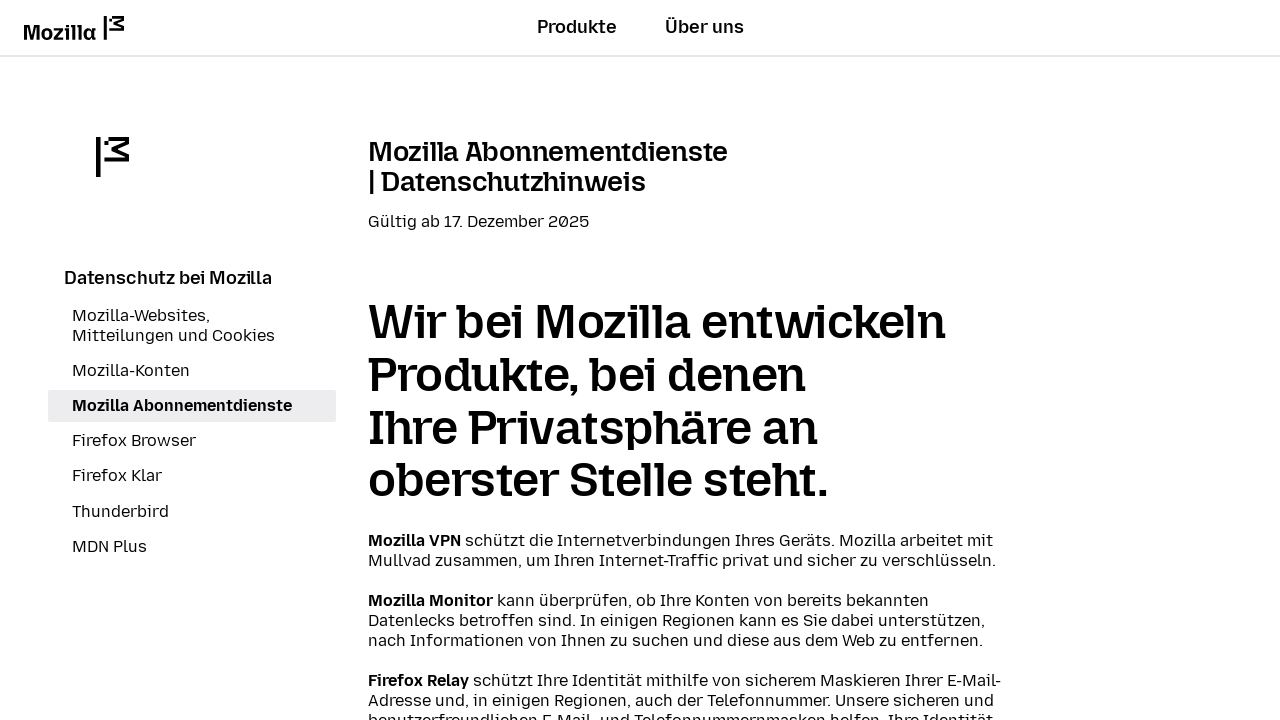

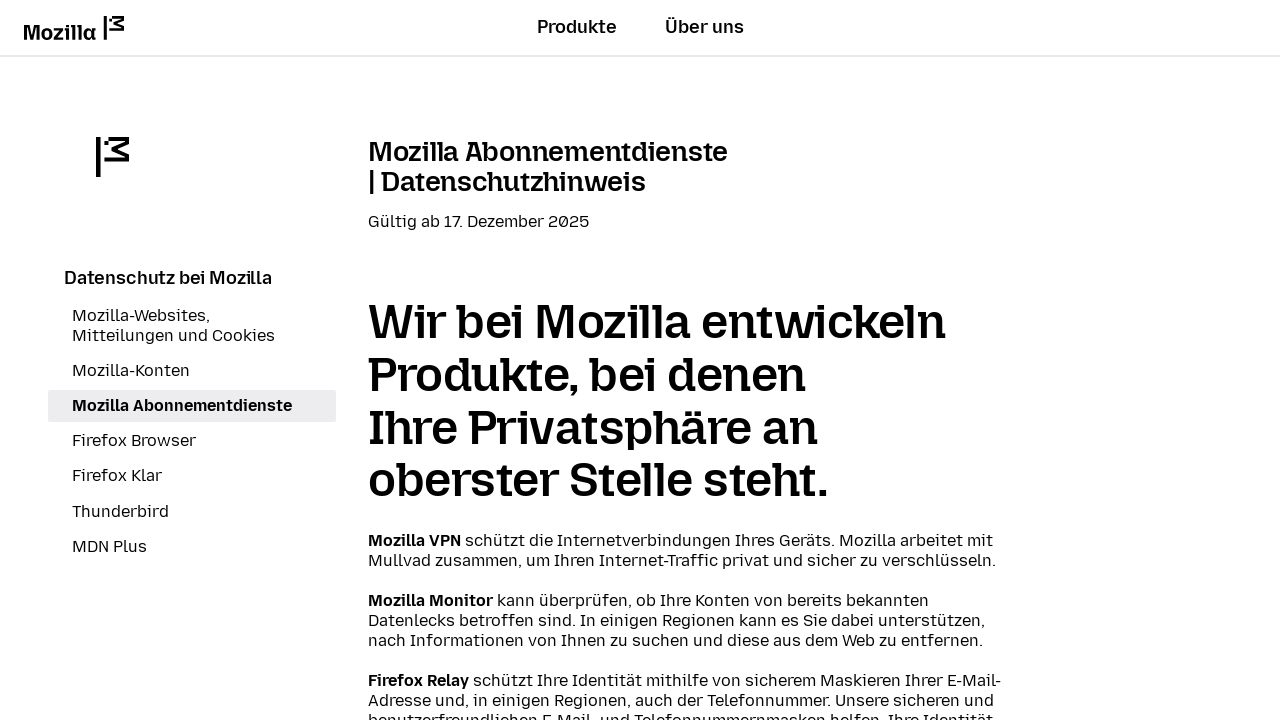